Tests basic browser navigation controls including forward navigation, back button, and refresh on w3schools.com website

Starting URL: https://w3schools.com

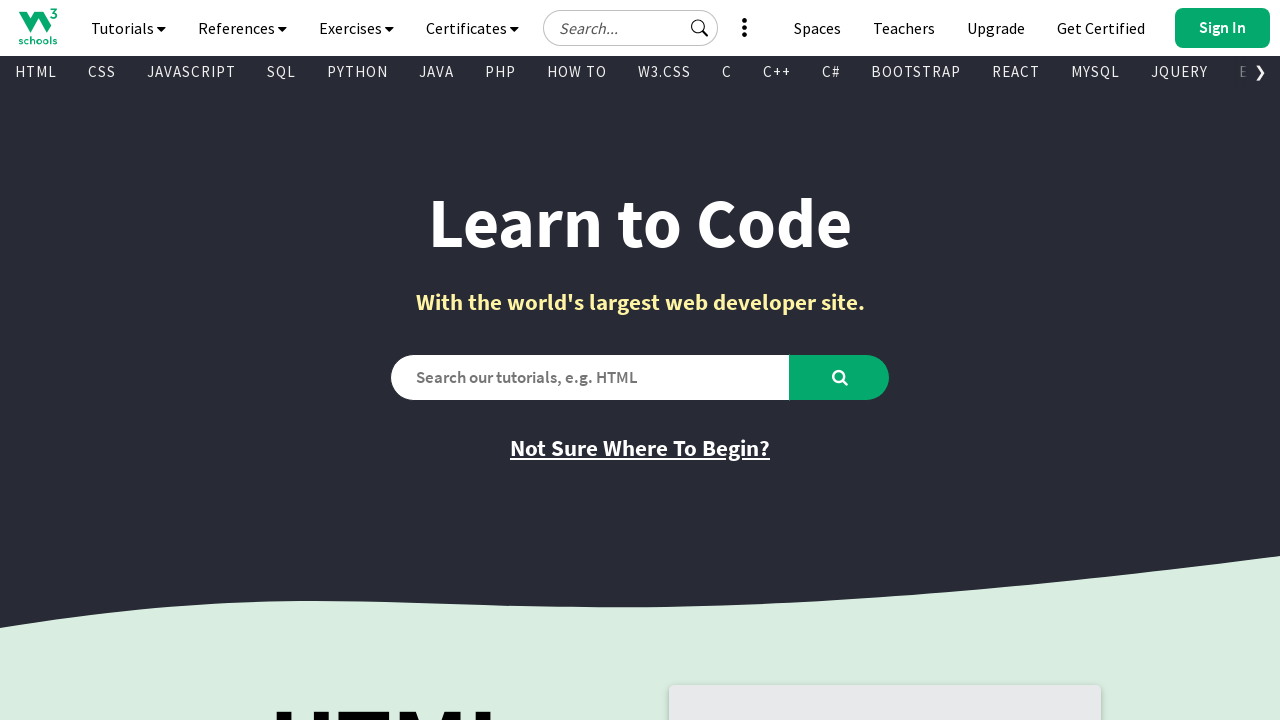

Navigated to W3Schools HTML section
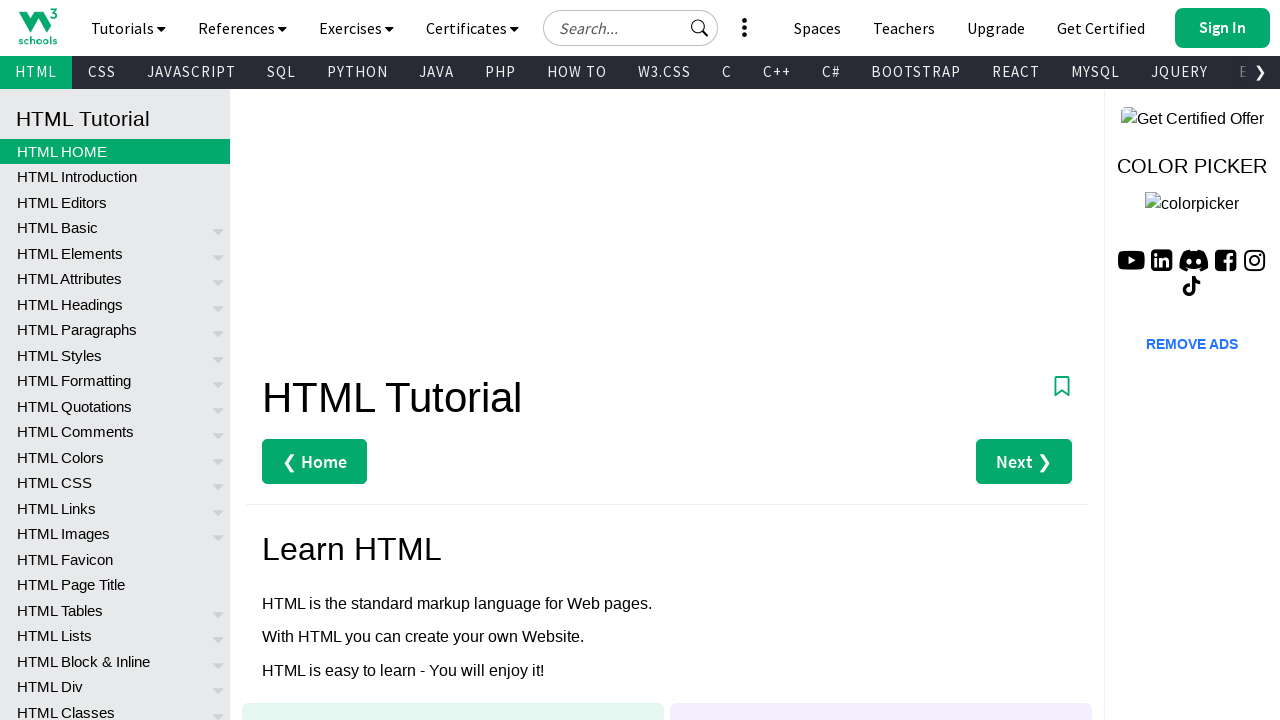

Clicked back button to navigate to previous page
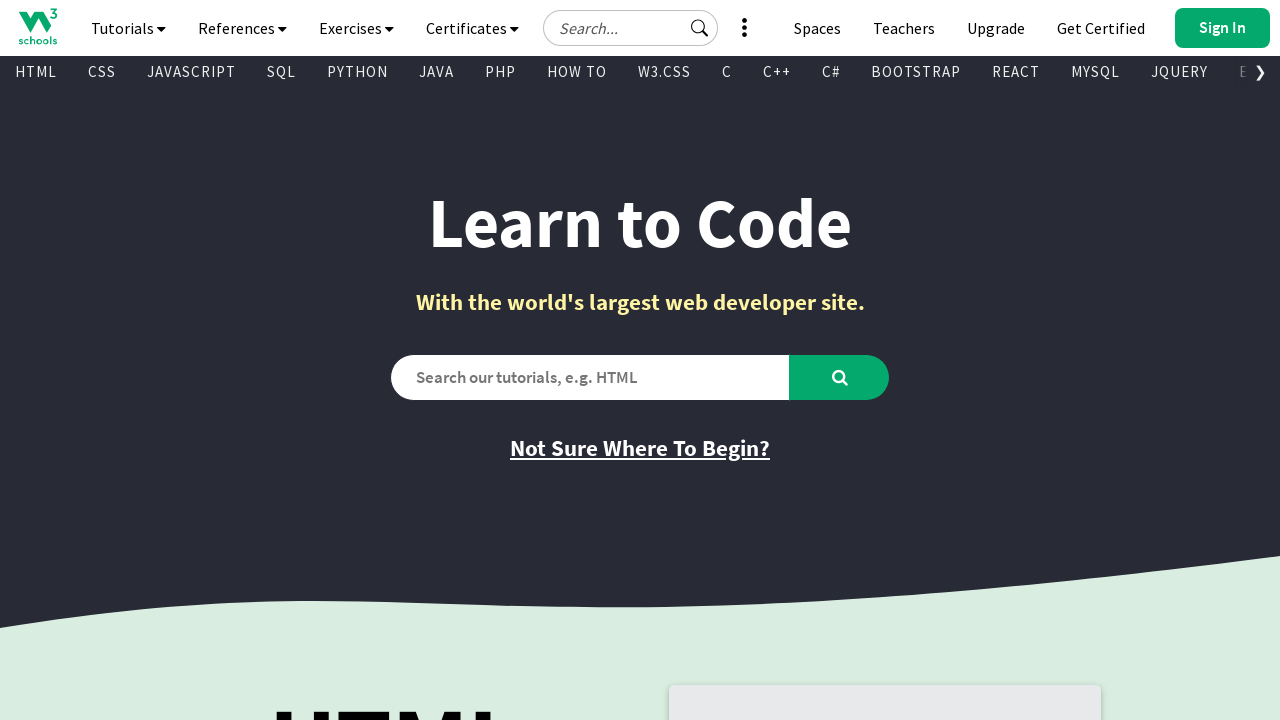

Clicked back button again to navigate further back
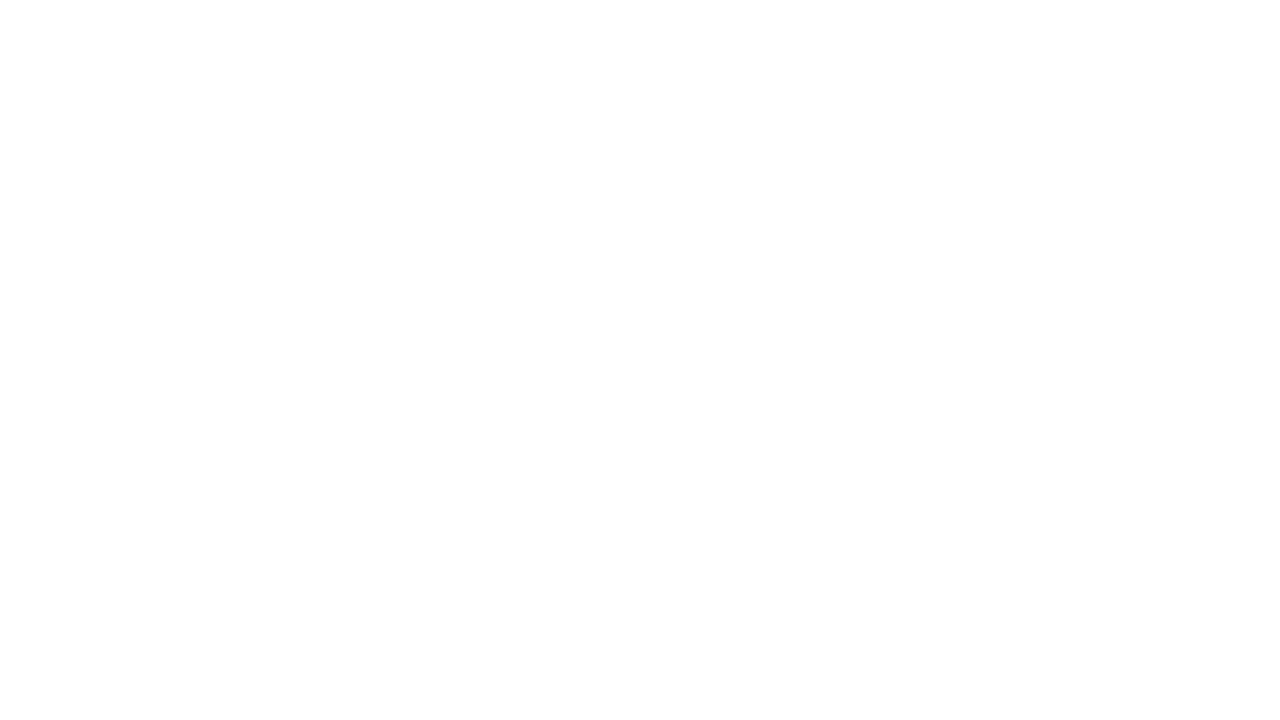

Refreshed the current page
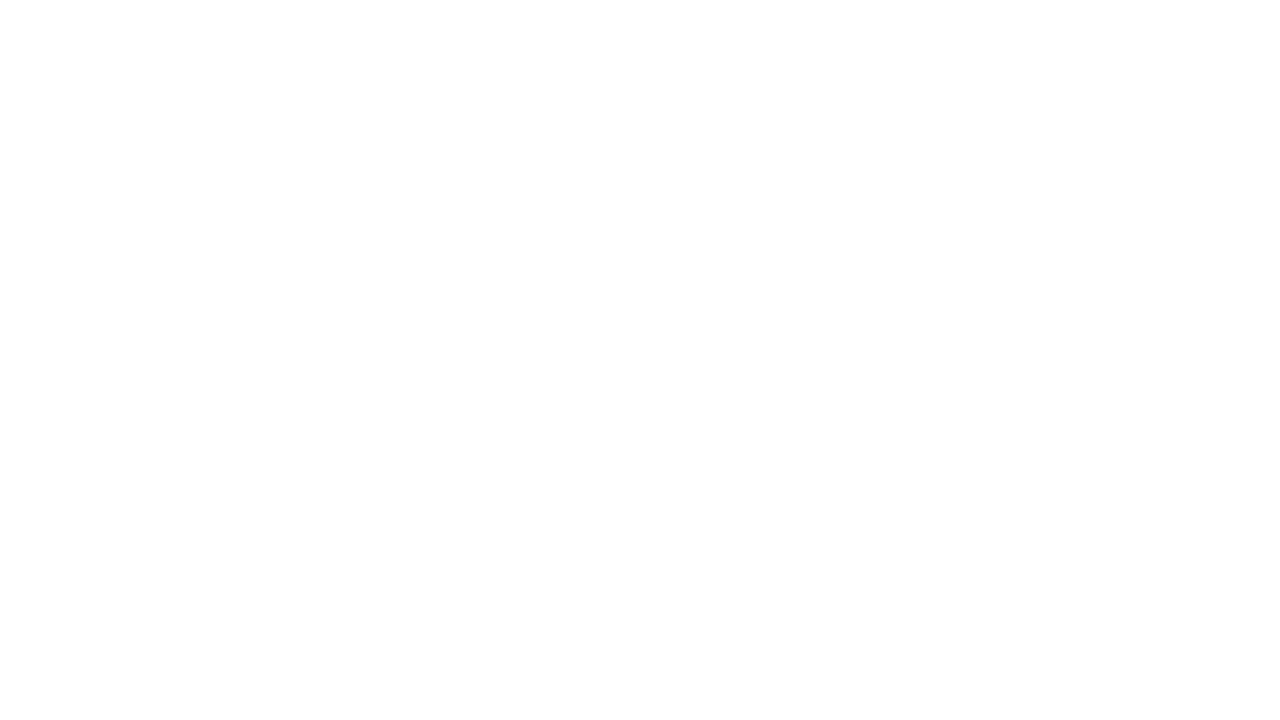

Clicked back button one more time
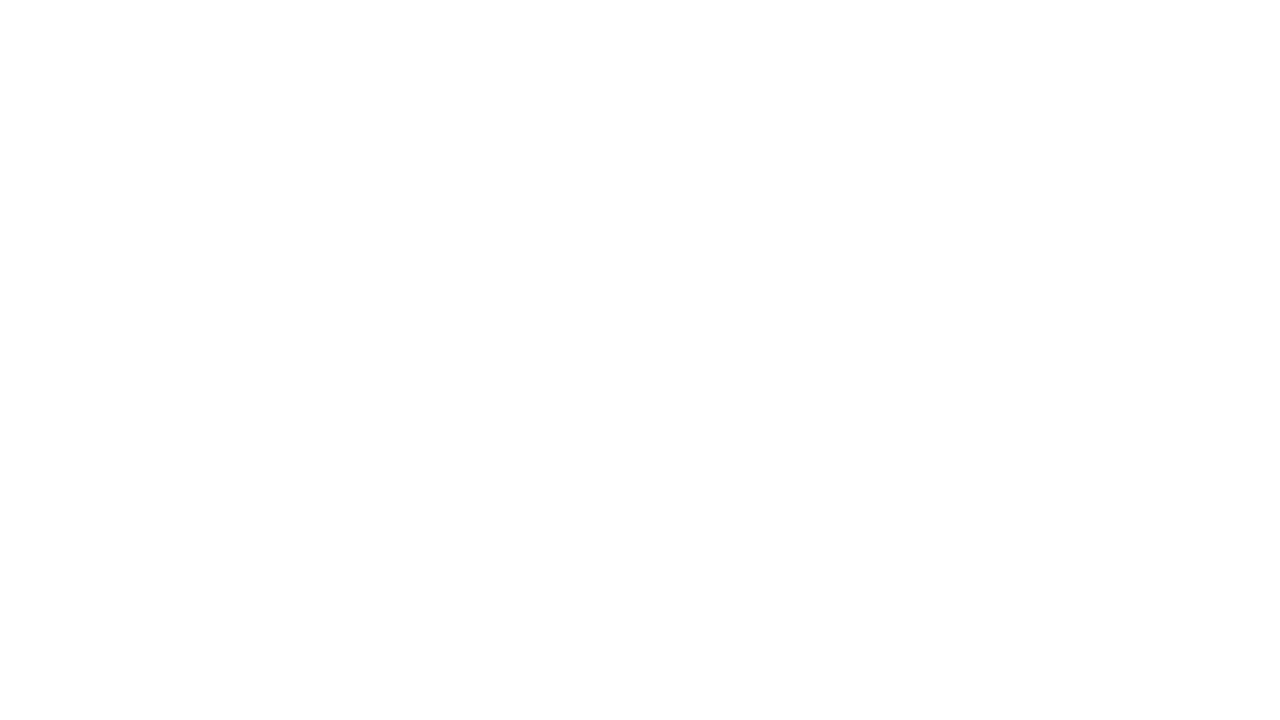

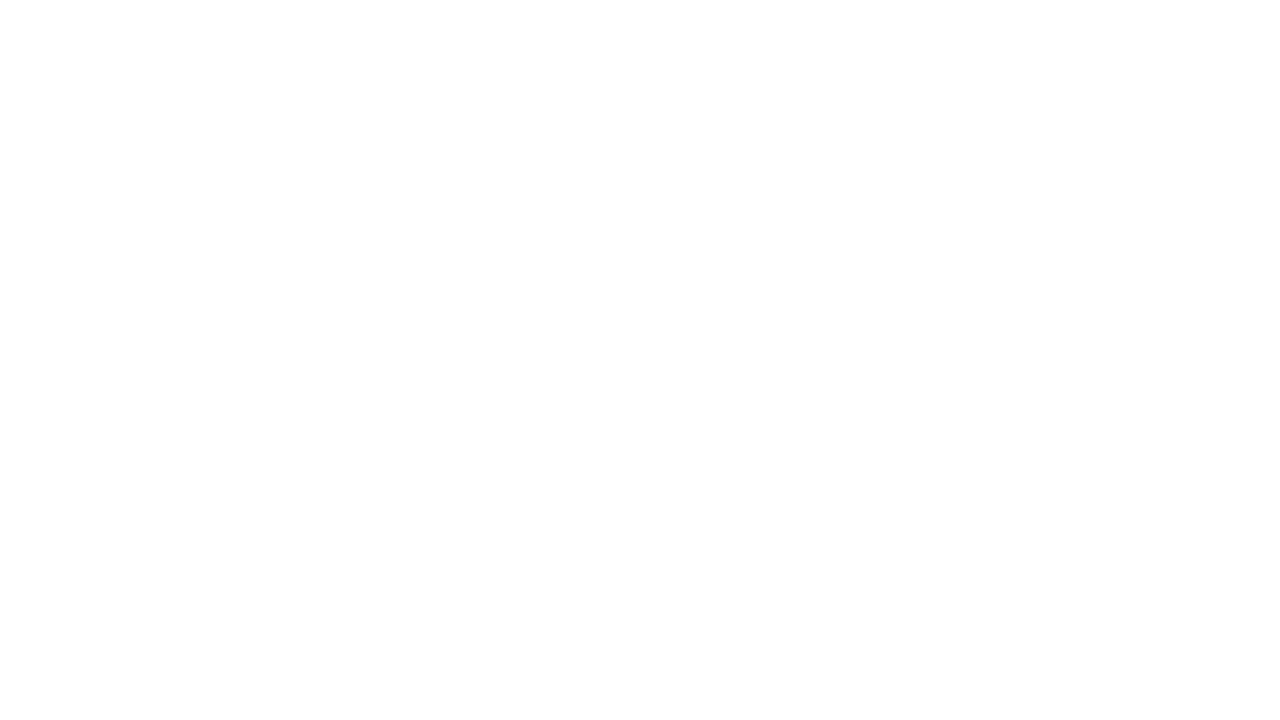